Tests a registration form by filling in required fields (first name, last name, and city) and verifying that the form submission is successful by checking for a congratulations message.

Starting URL: http://suninjuly.github.io/registration1.html

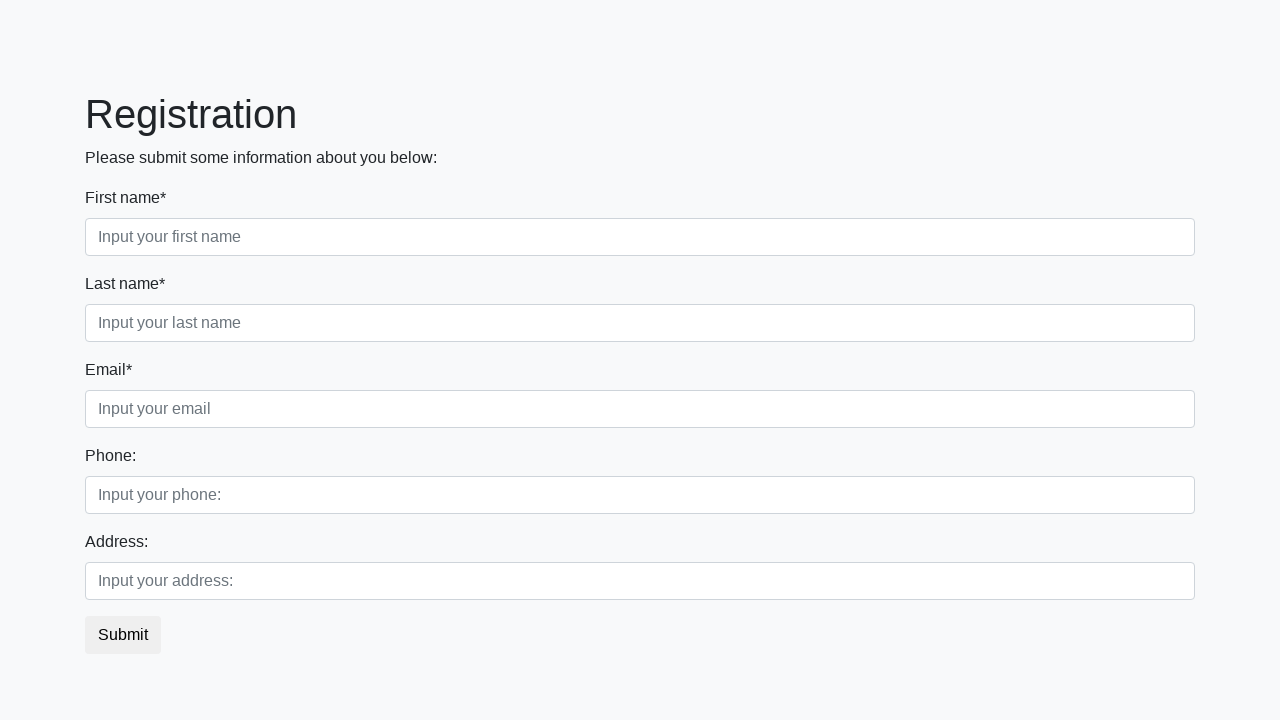

Filled first name field with 'Ivan' on .first_block > .first_class > .first
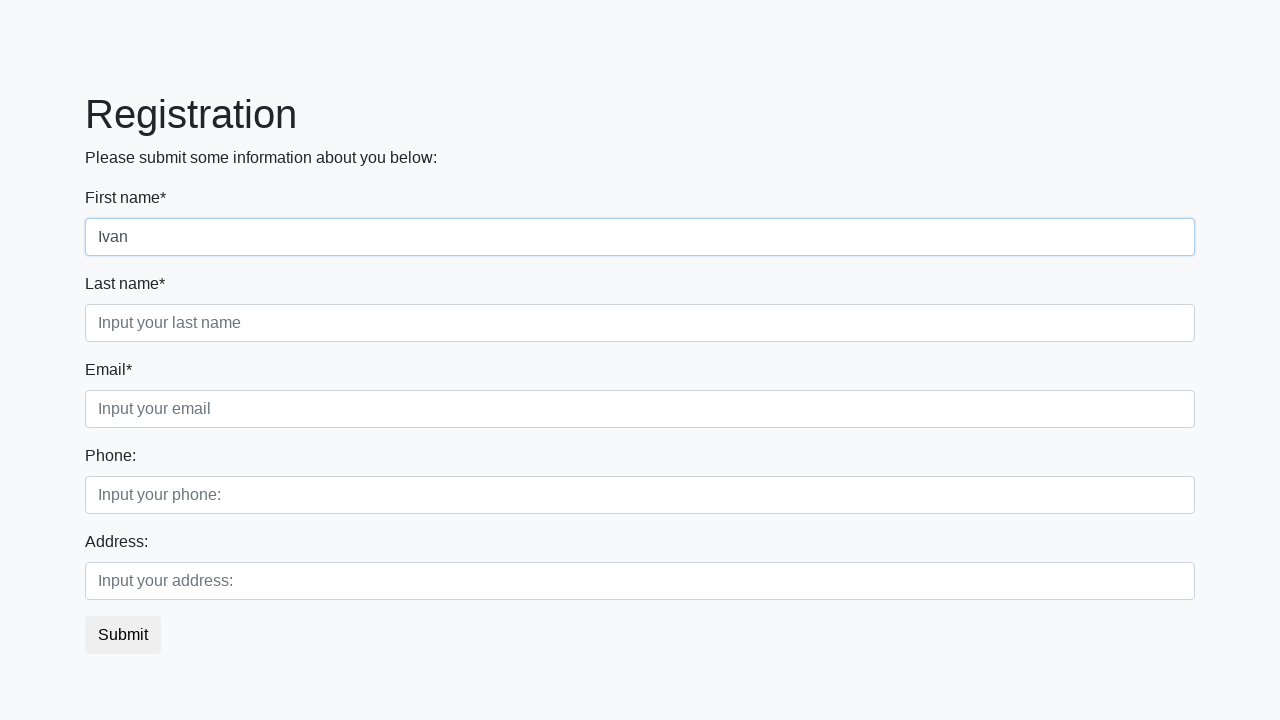

Filled last name field with 'Petrov' on .first_block > .second_class > .second
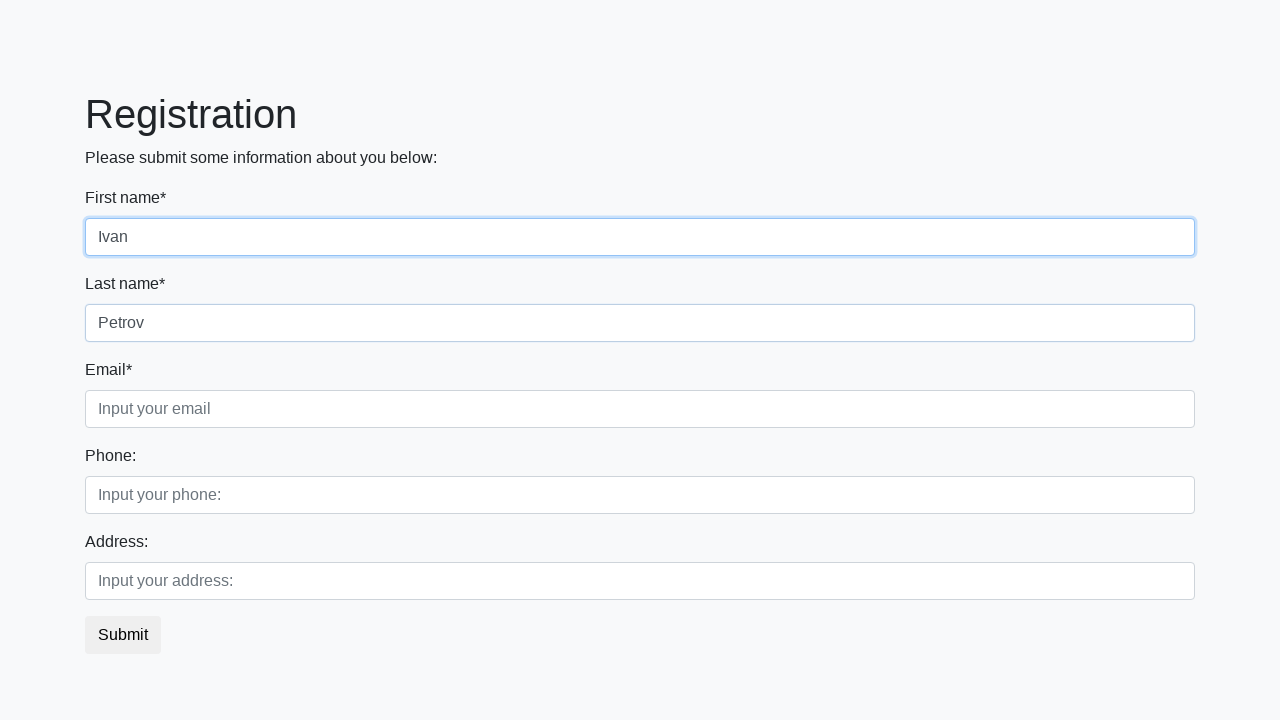

Filled city field with 'Smolensk' on .first_block > .third_class > .third
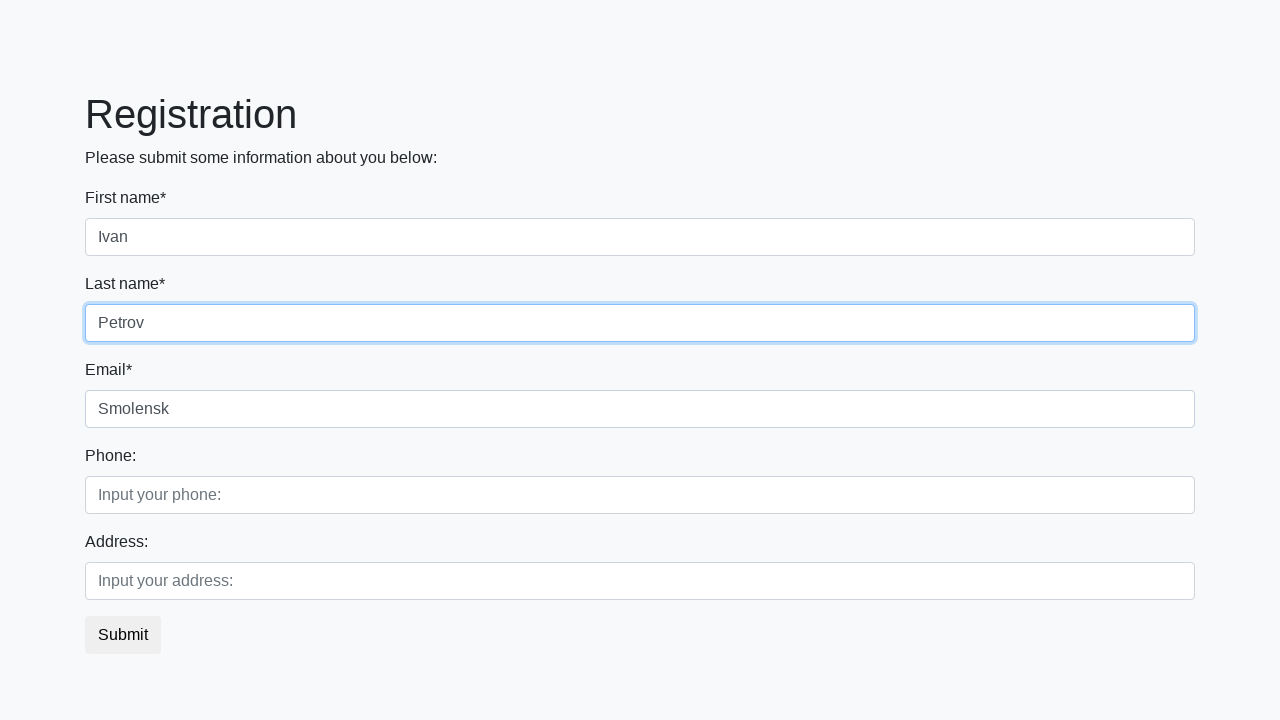

Clicked submit button to register at (123, 635) on button.btn
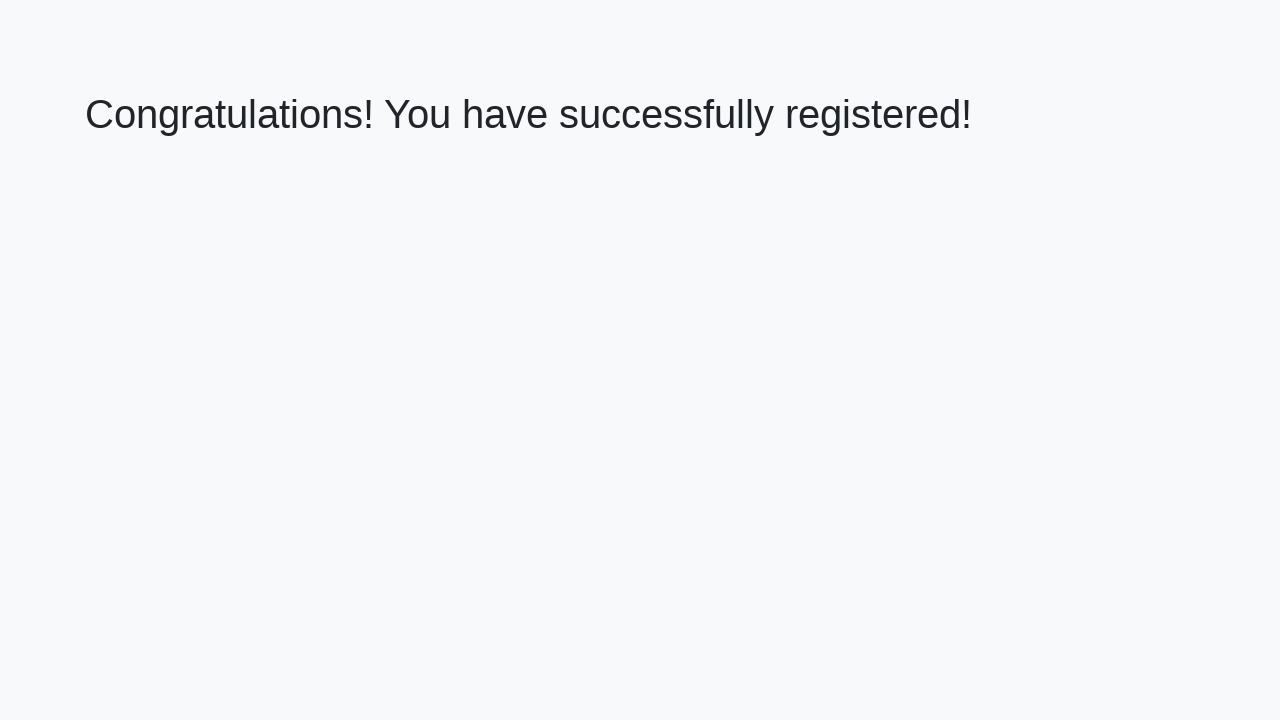

Congratulations message appeared on page
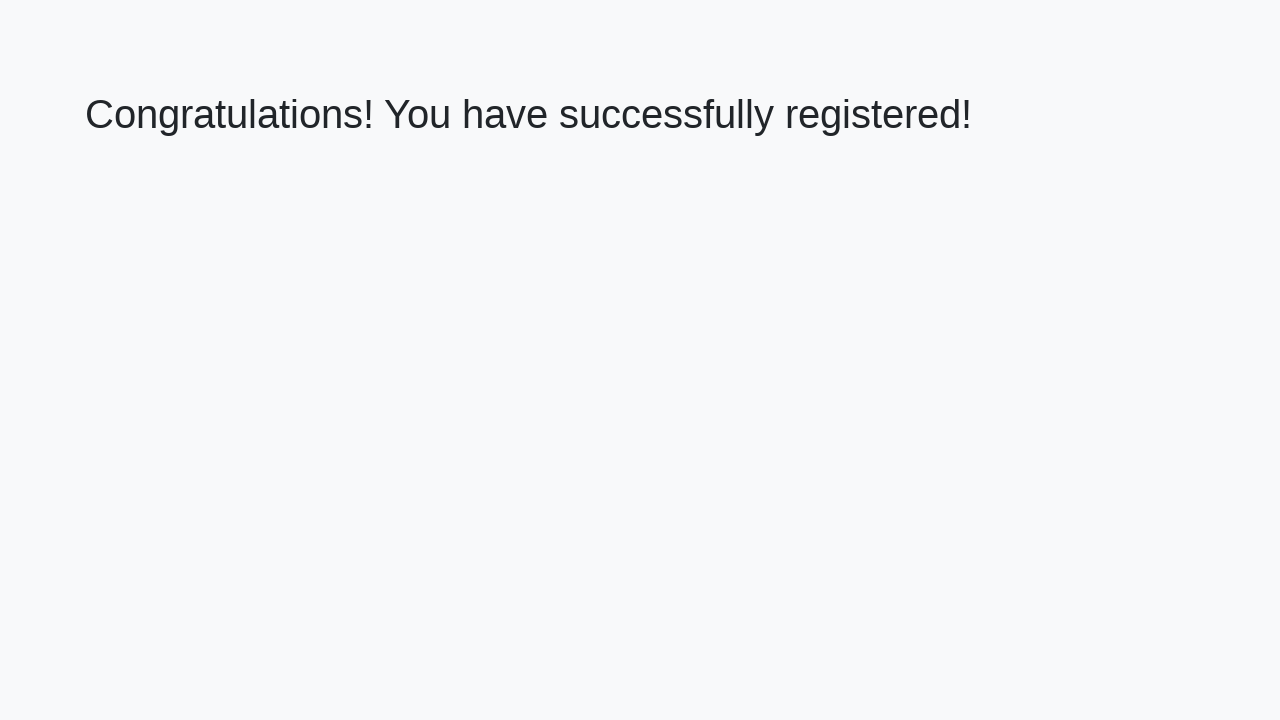

Retrieved congratulations message text
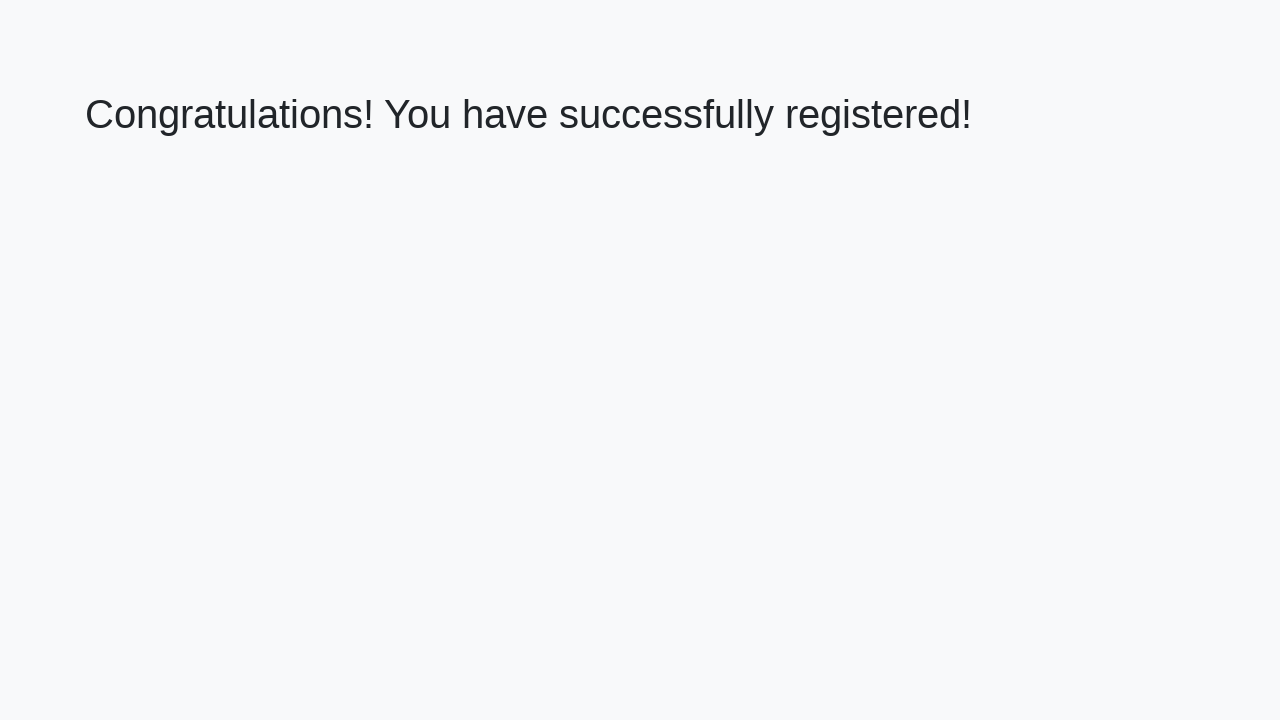

Verified success message matches expected text
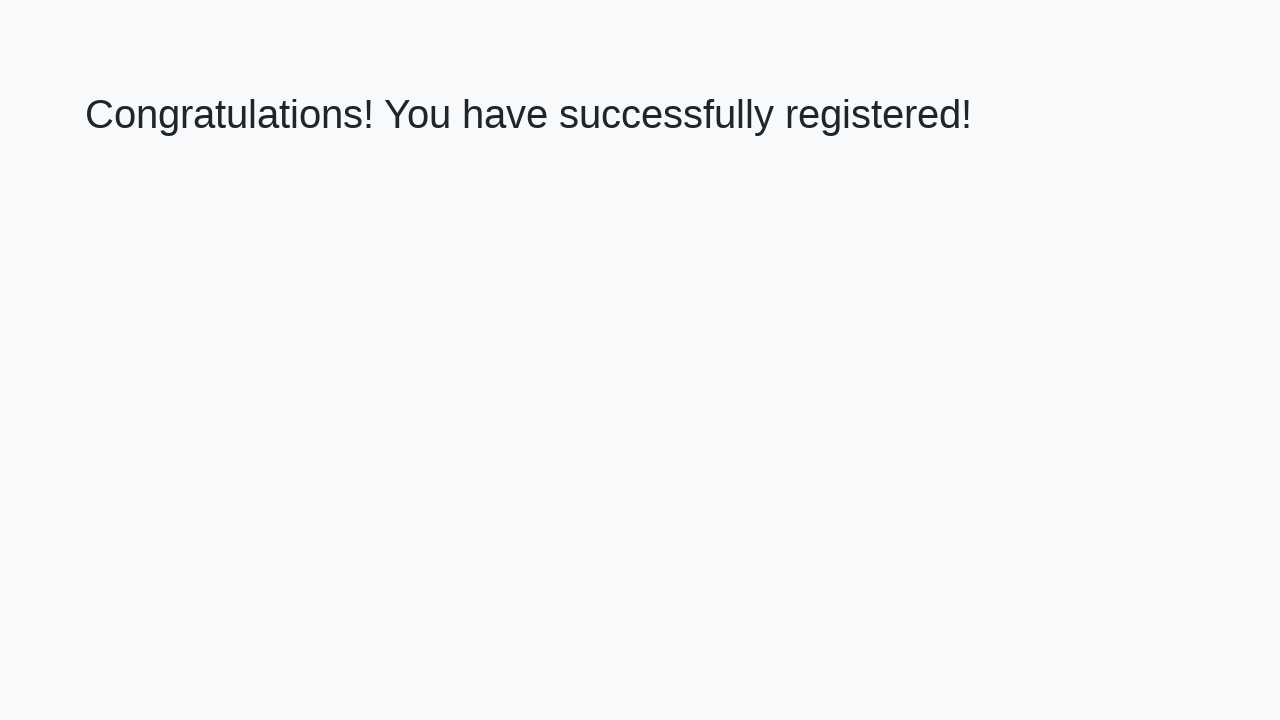

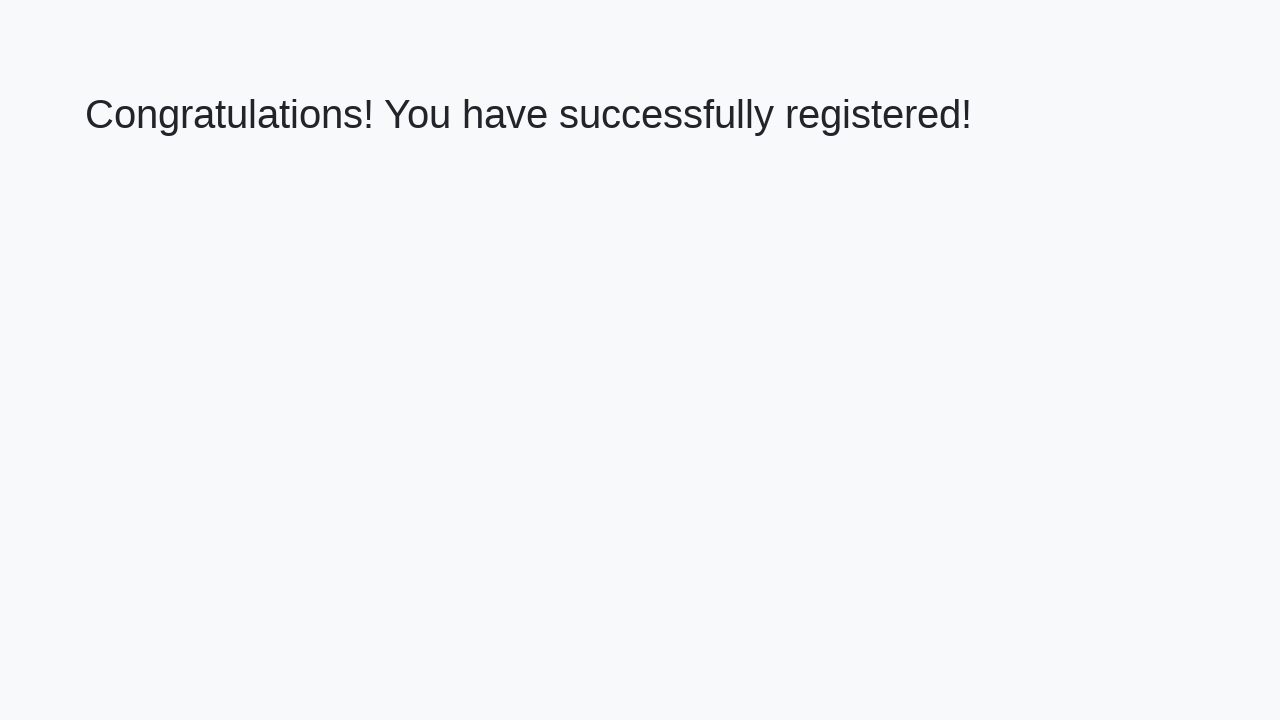